Tests button click functionality on a simple HTML elements practice page by clicking a button and verifying navigation to a success page

Starting URL: https://ultimateqa.com/simple-html-elements-for-automation/

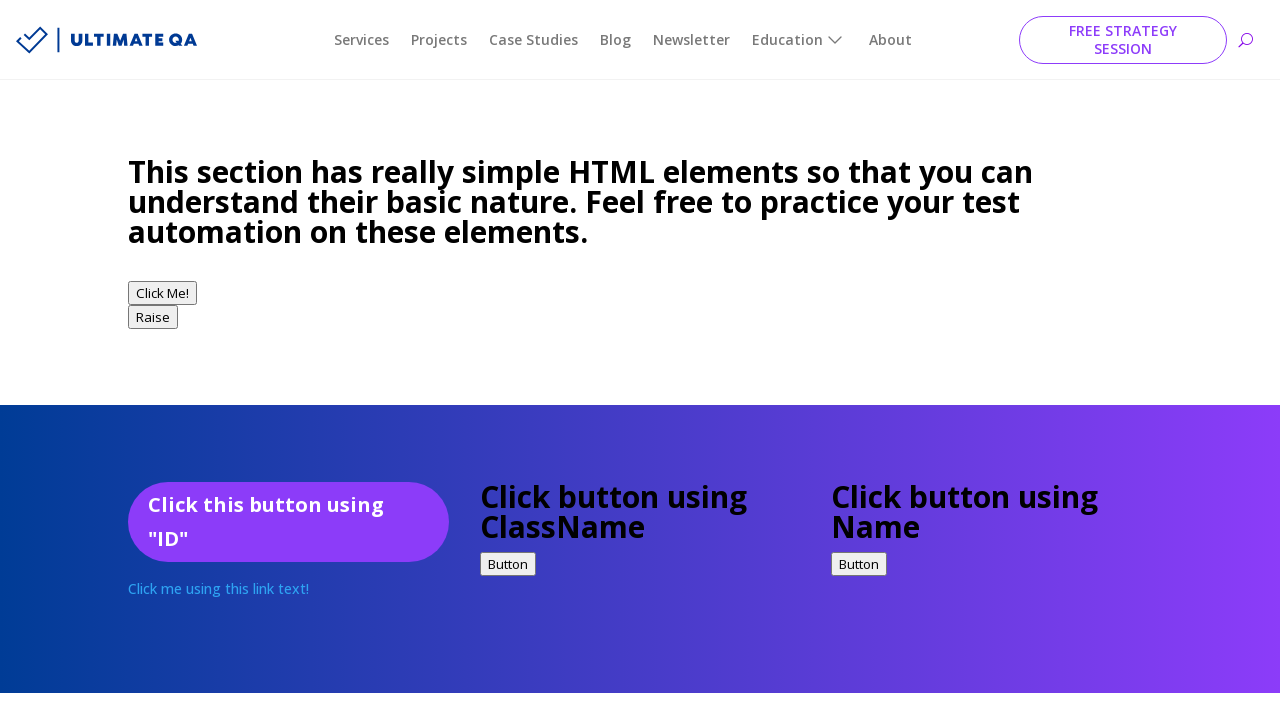

Clicked button with name 'button1' at (859, 564) on button[name='button1']
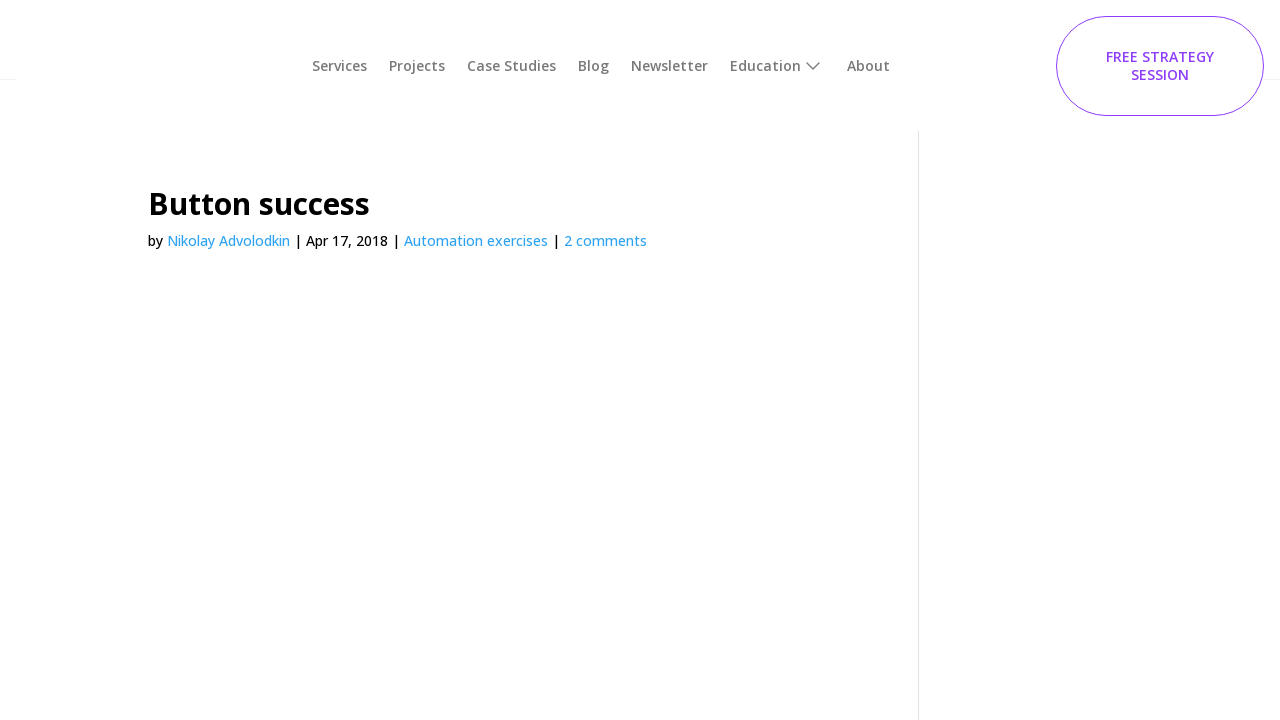

Successfully navigated to button success page
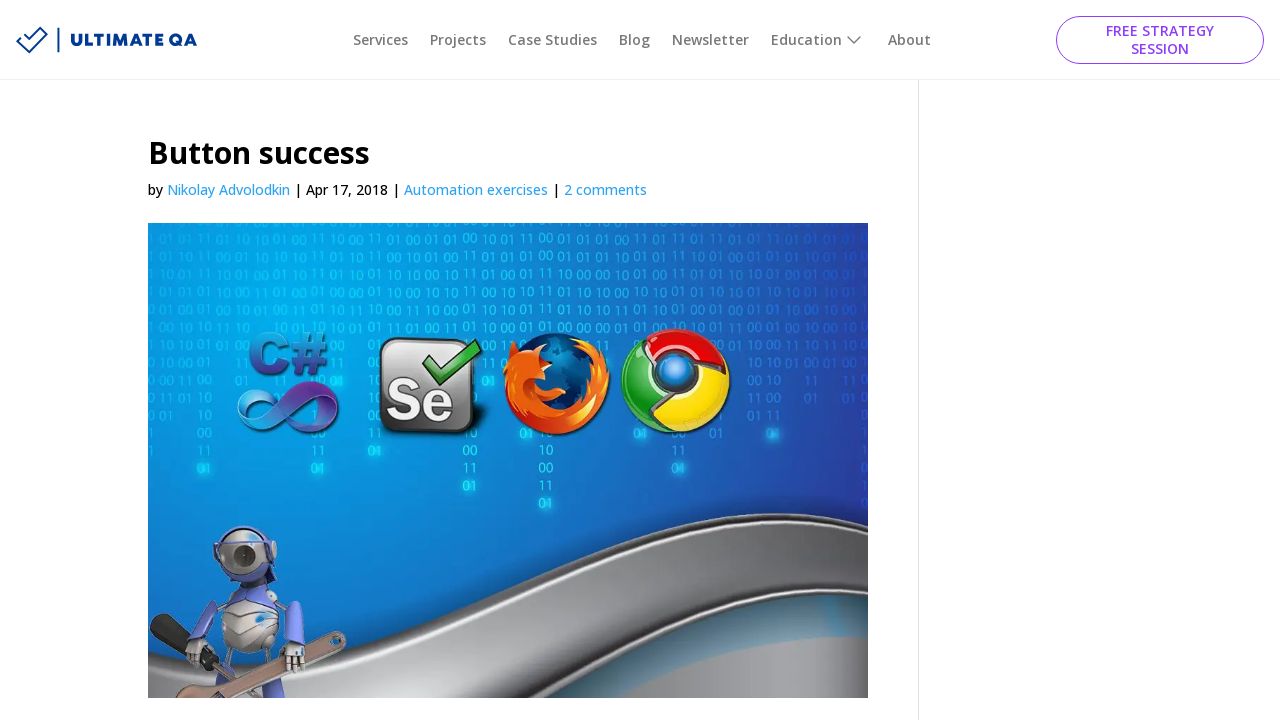

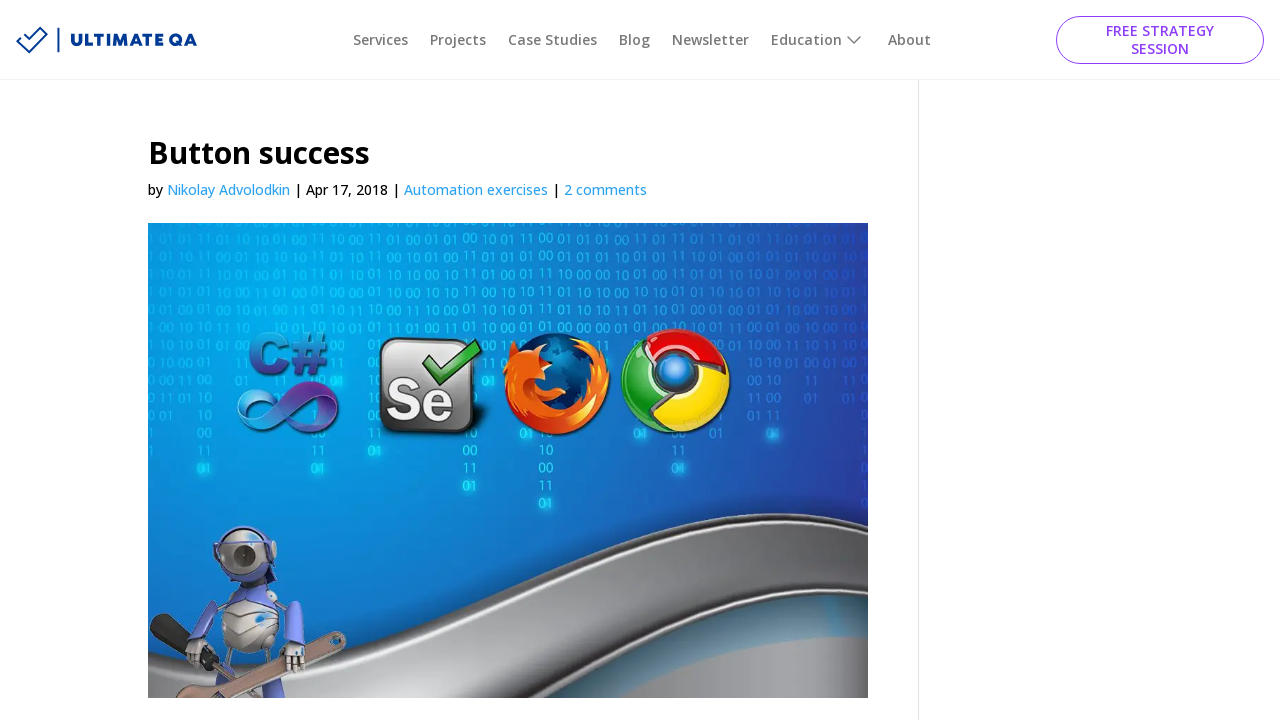